Tests opting out of A/B tests by adding the opt-out cookie before navigating to the A/B test page, then verifying the opt-out is effective.

Starting URL: http://the-internet.herokuapp.com

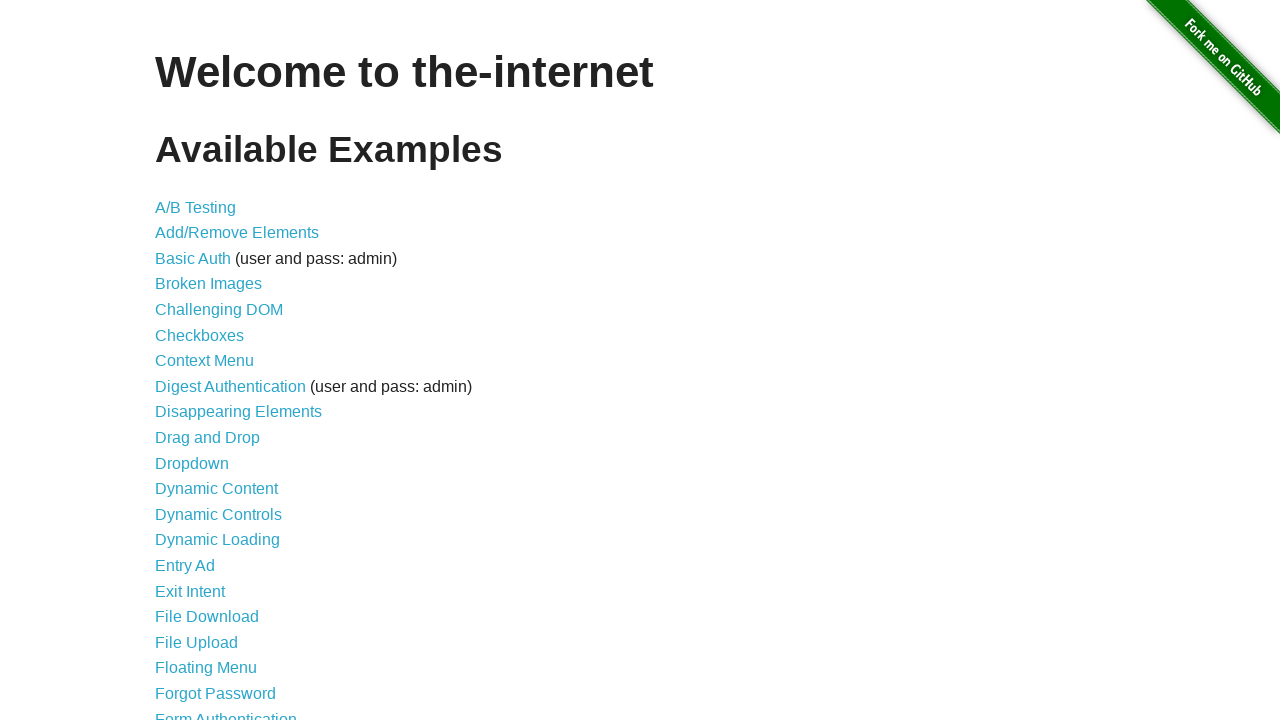

Added optimizelyOptOut cookie before navigating to A/B test page
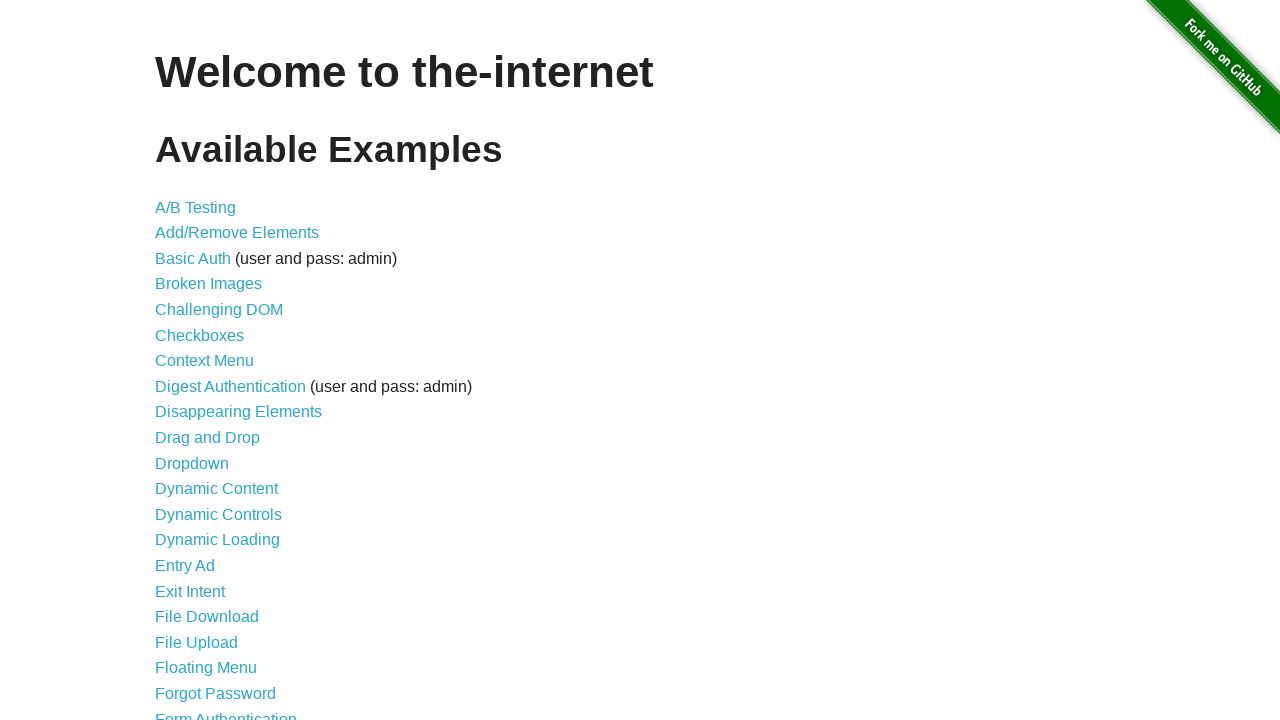

Navigated to A/B test page
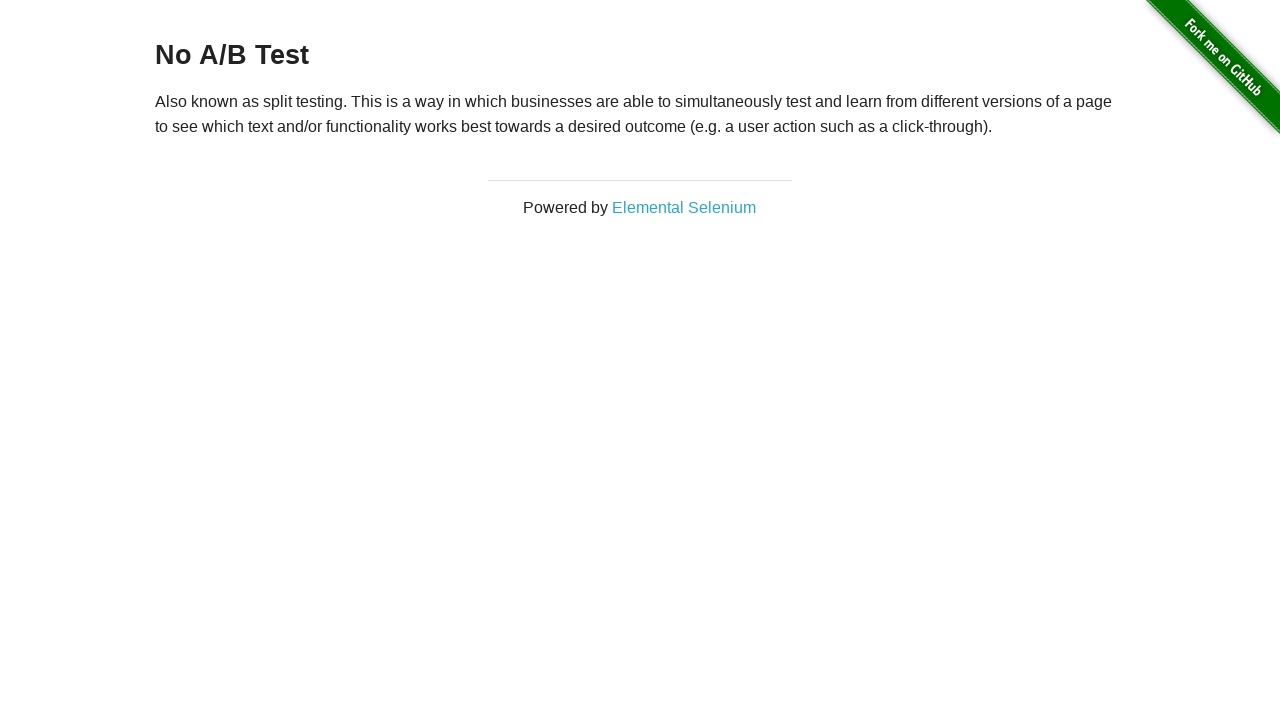

Retrieved heading text from A/B test page
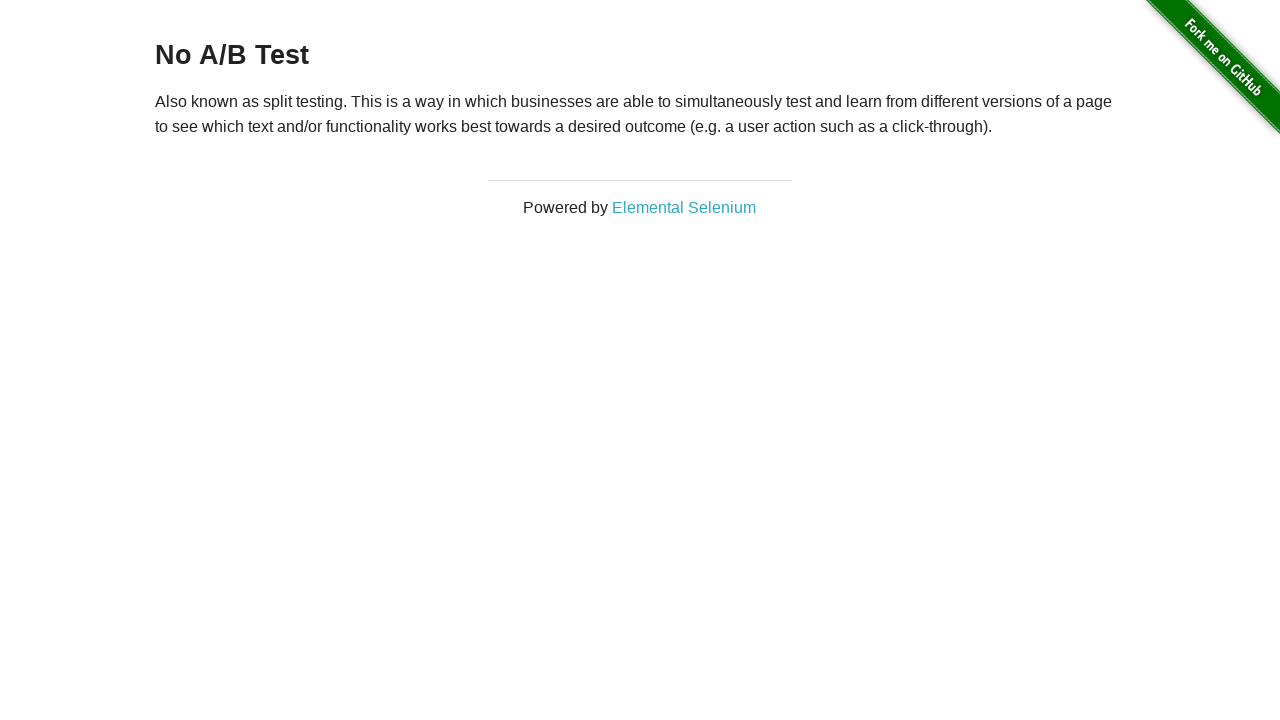

Verified opt-out is effective: heading shows 'No A/B Test'
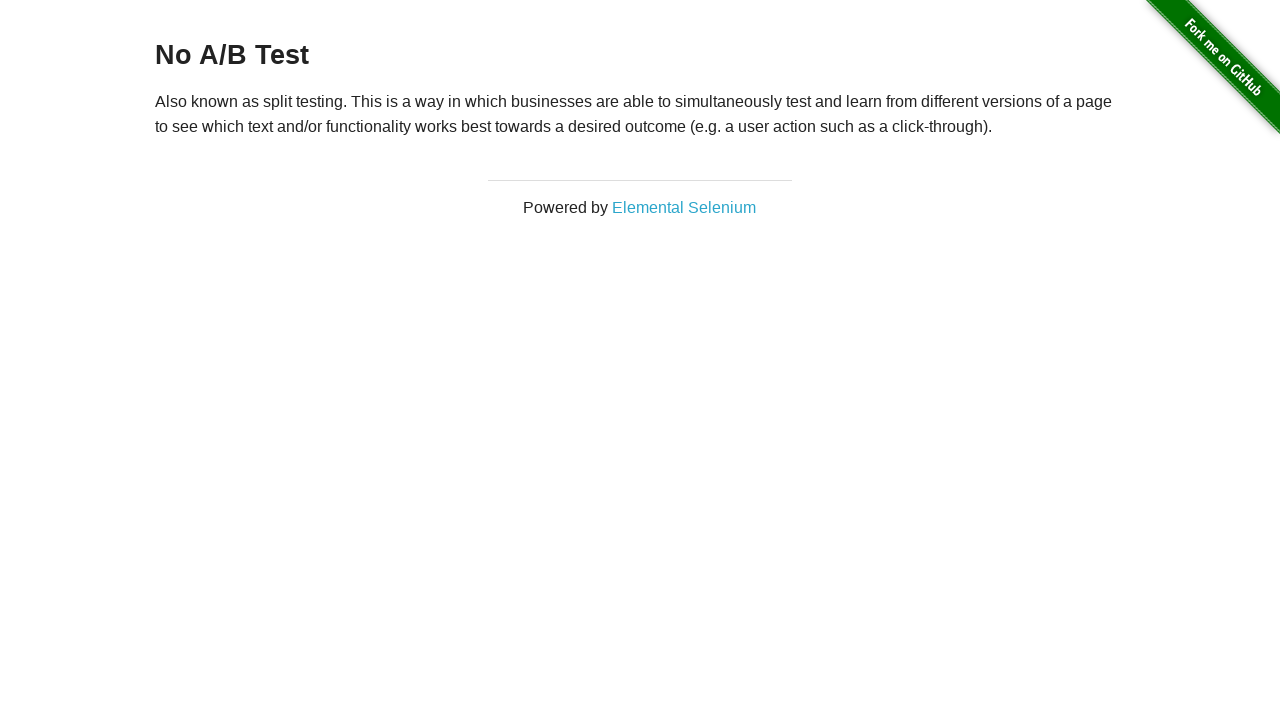

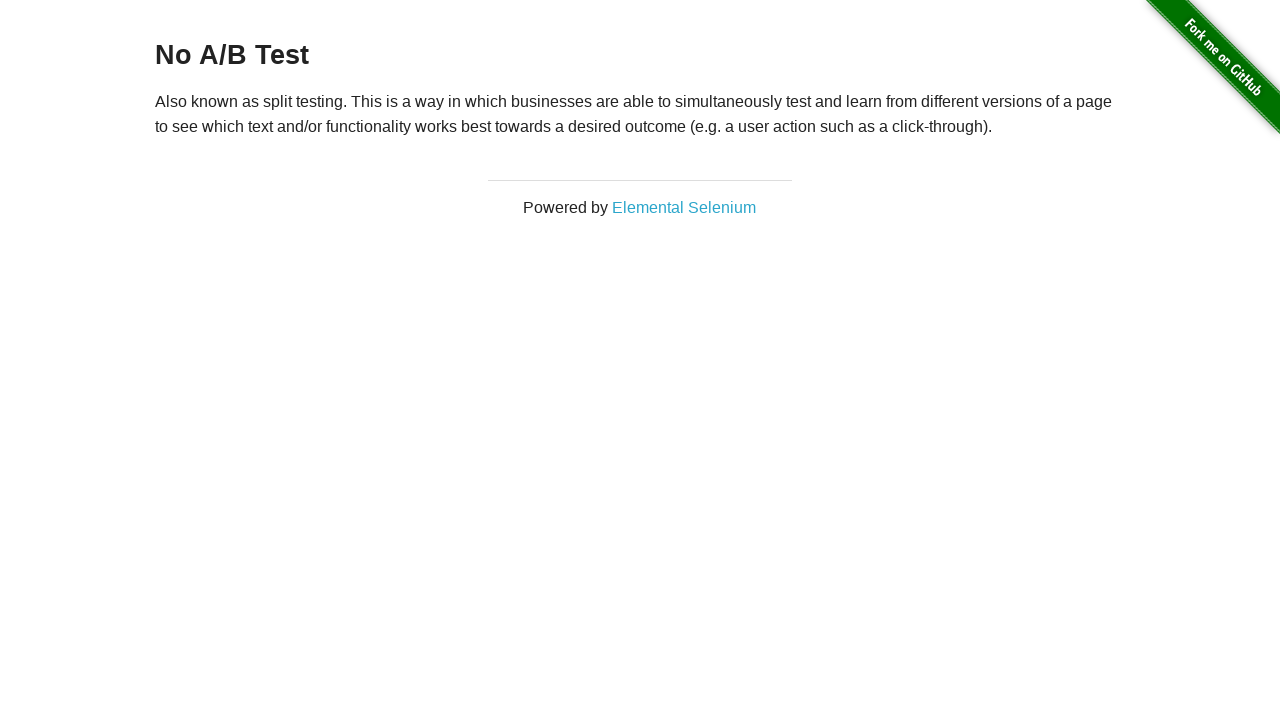